Tests JavaScript confirm alert by clicking a button to trigger the alert and dismissing it

Starting URL: http://the-internet.herokuapp.com/javascript_alerts

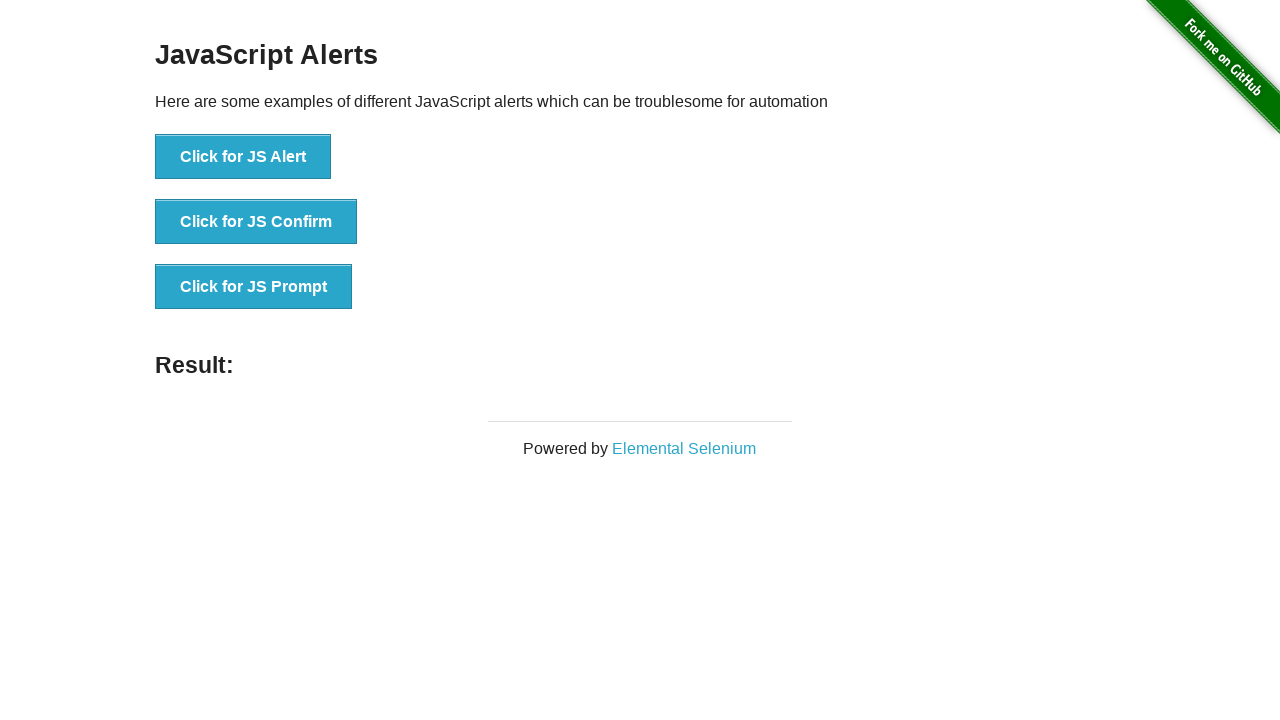

Set up dialog handler to dismiss confirm alerts
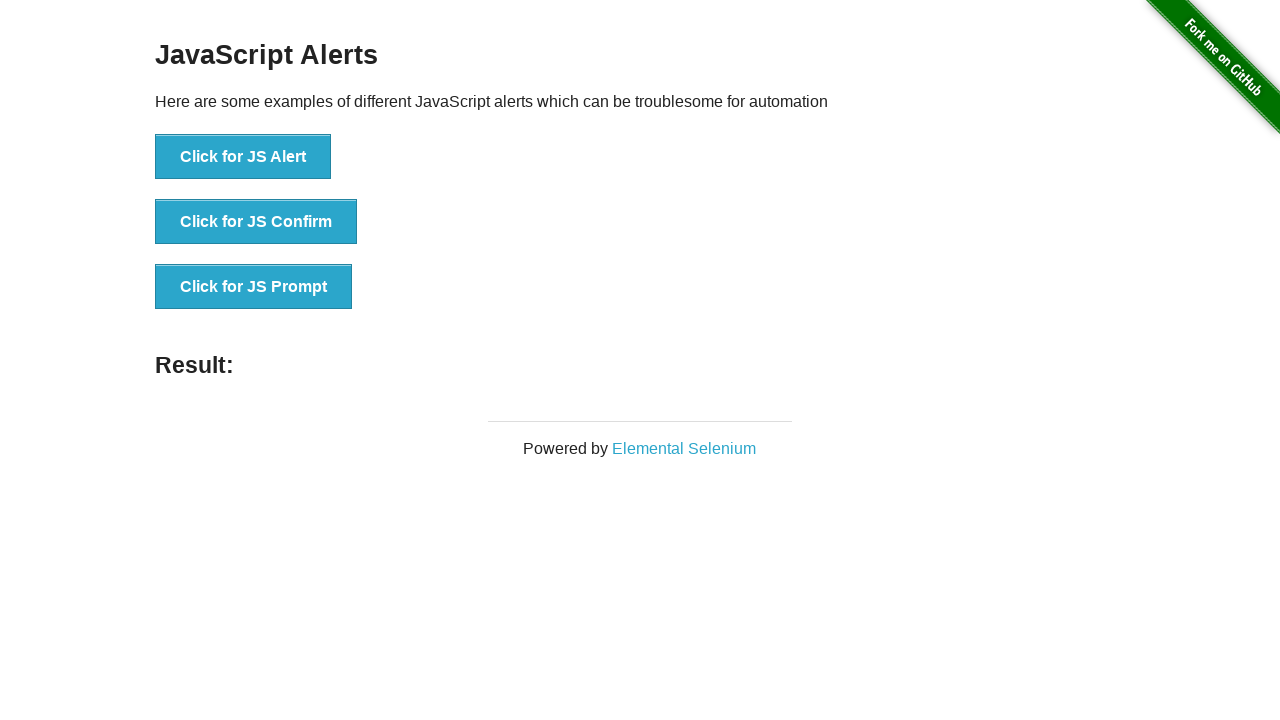

Clicked button to trigger JavaScript confirm alert at (256, 222) on xpath=//button[. = 'Click for JS Confirm']
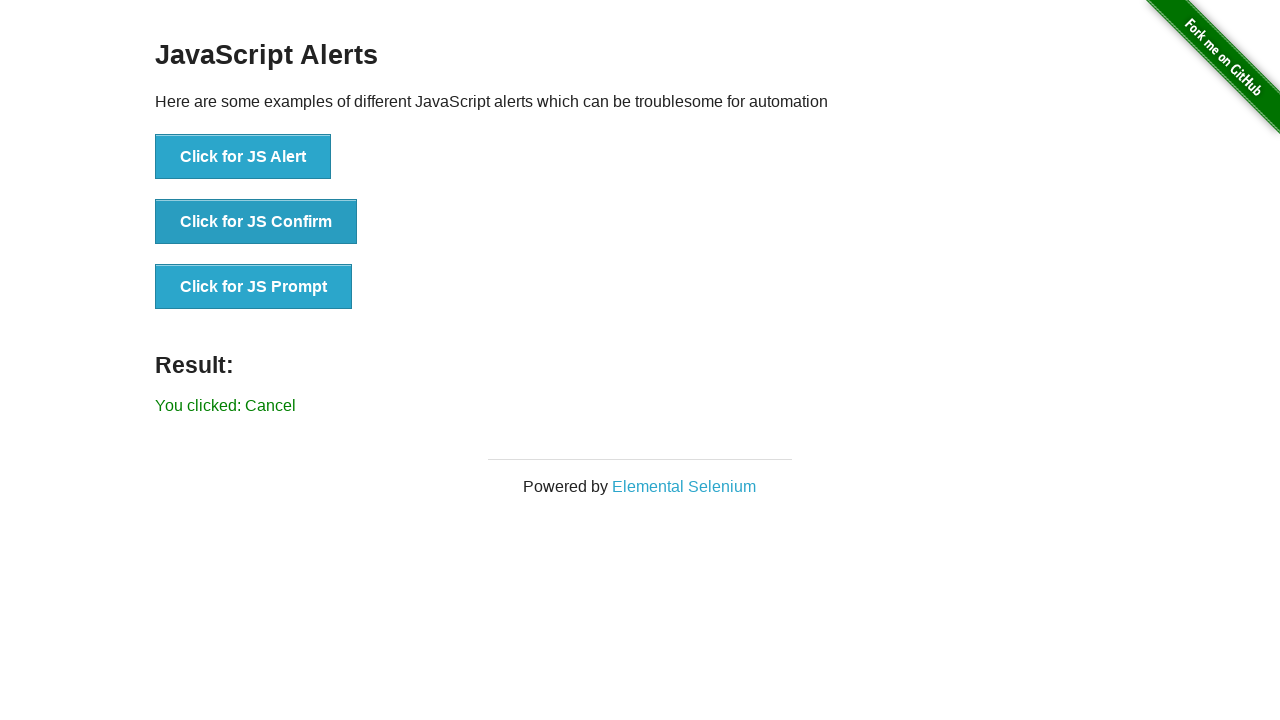

Result message displayed after dismissing confirm alert
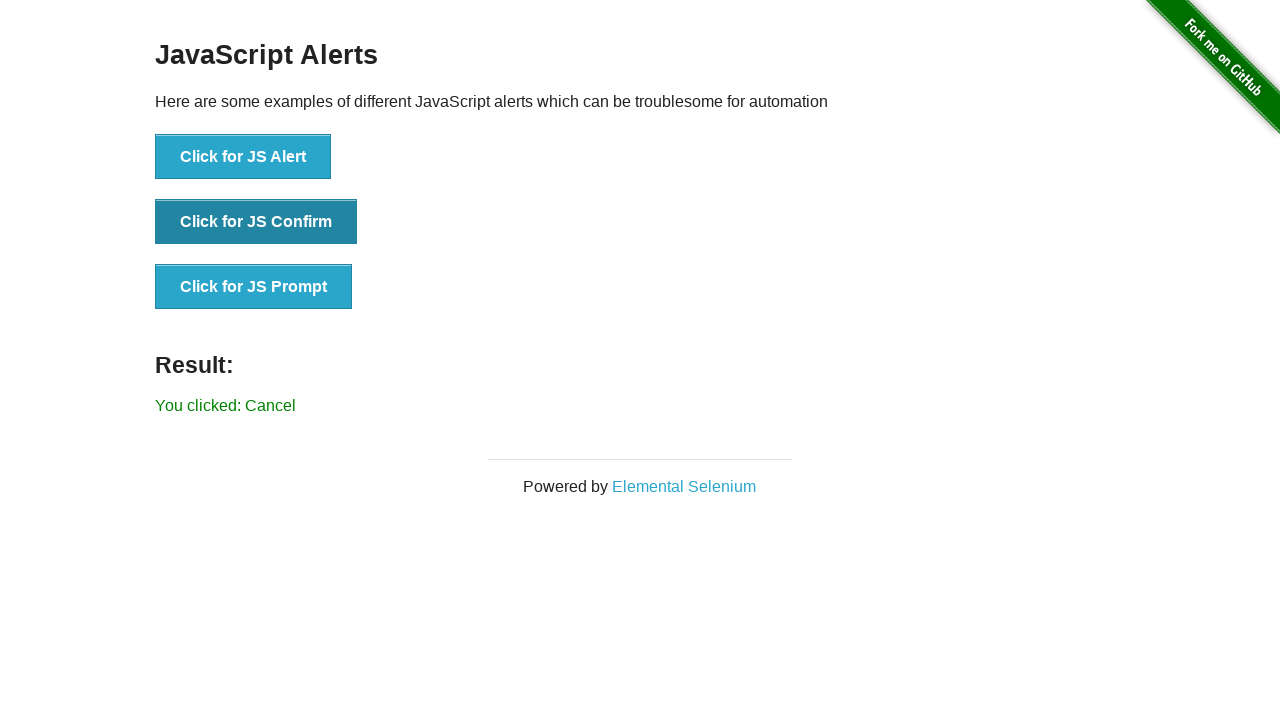

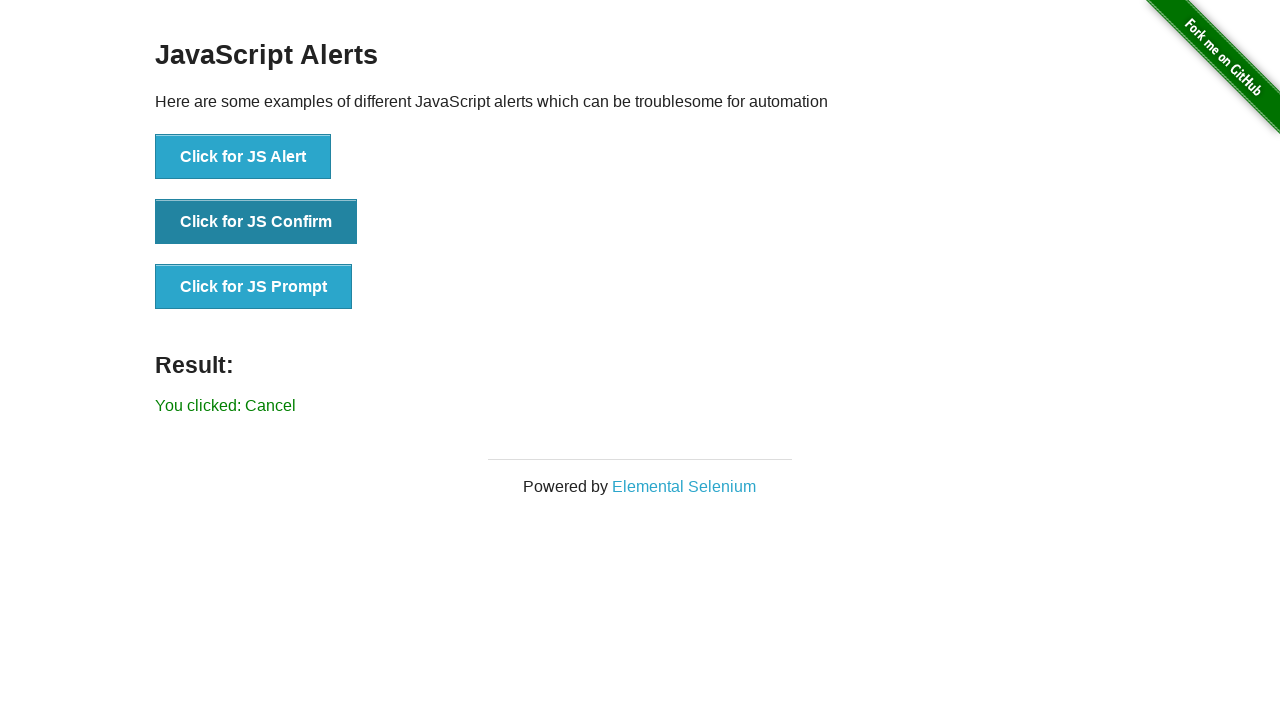